Tests right-click context menu functionality by right-clicking to open the menu, selecting an option, and verifying the menu closes

Starting URL: https://bonigarcia.dev/selenium-webdriver-java/dropdown-menu.html

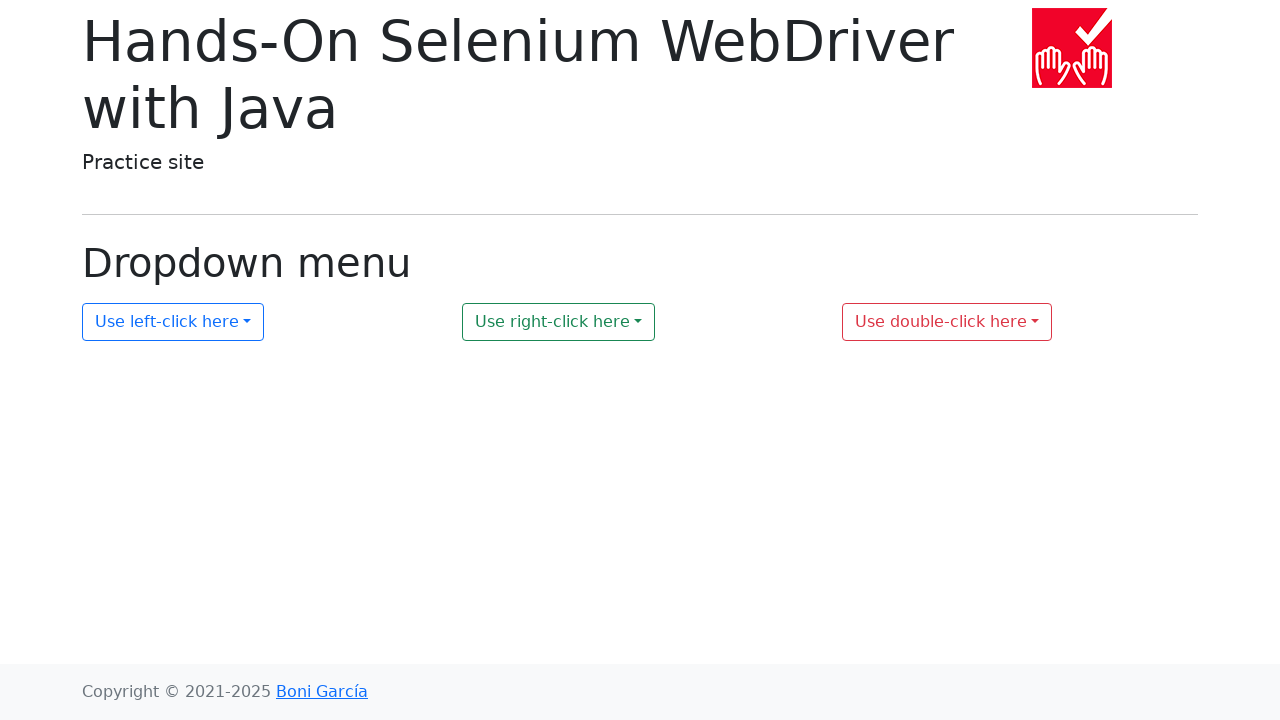

Right-clicked on dropdown element to open context menu at (559, 322) on #my-dropdown-2
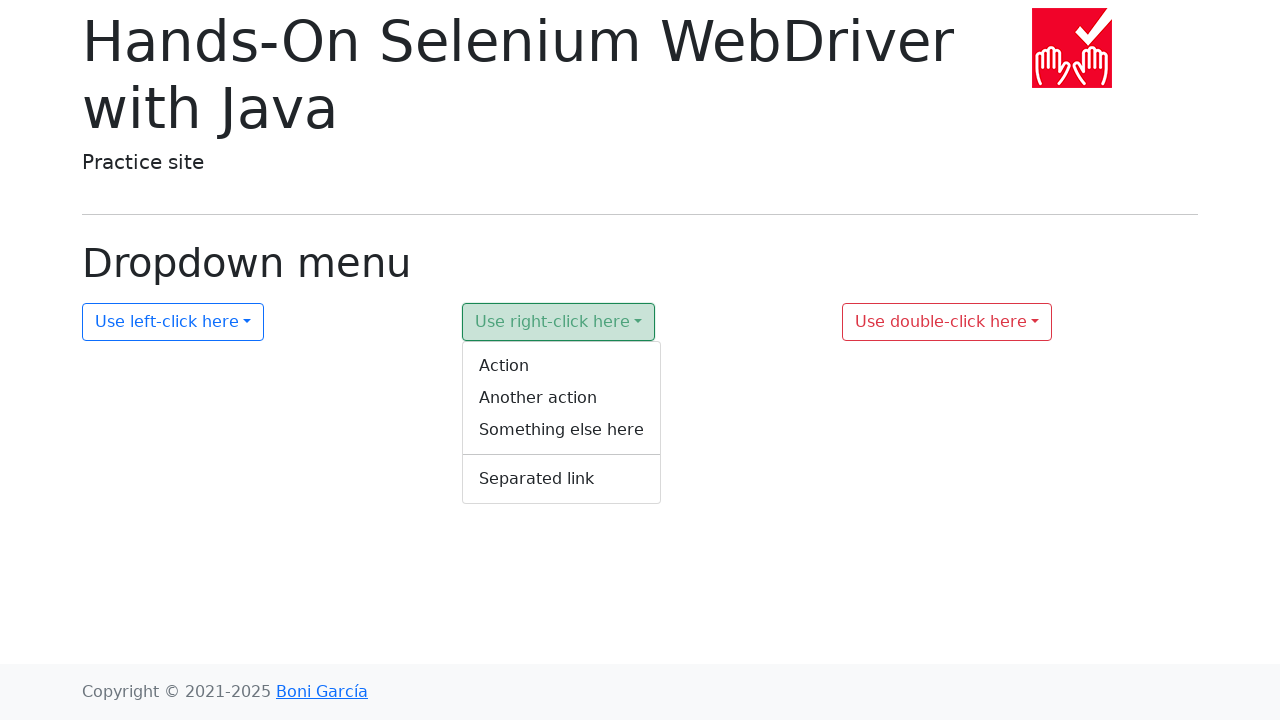

Context menu appeared with 'Another action' option visible
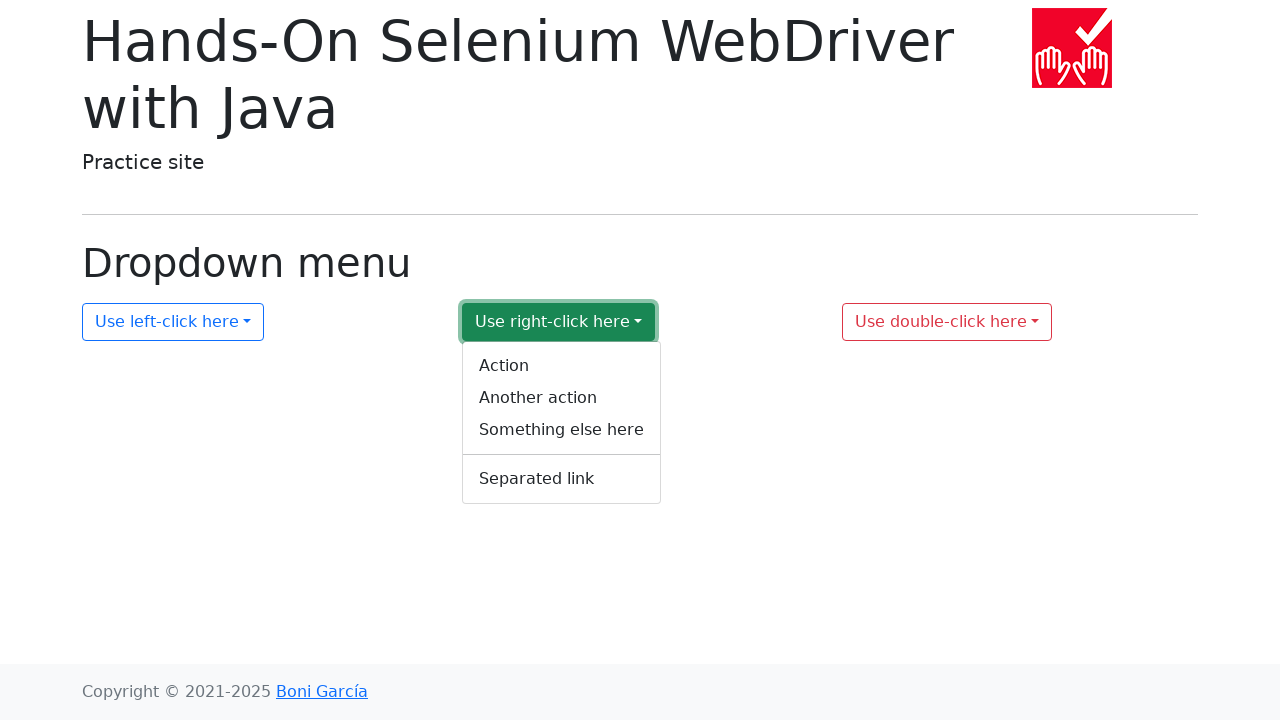

Clicked on 'Another action' option in context menu at (562, 398) on ul#context-menu-2 a.dropdown-item:has-text('Another action')
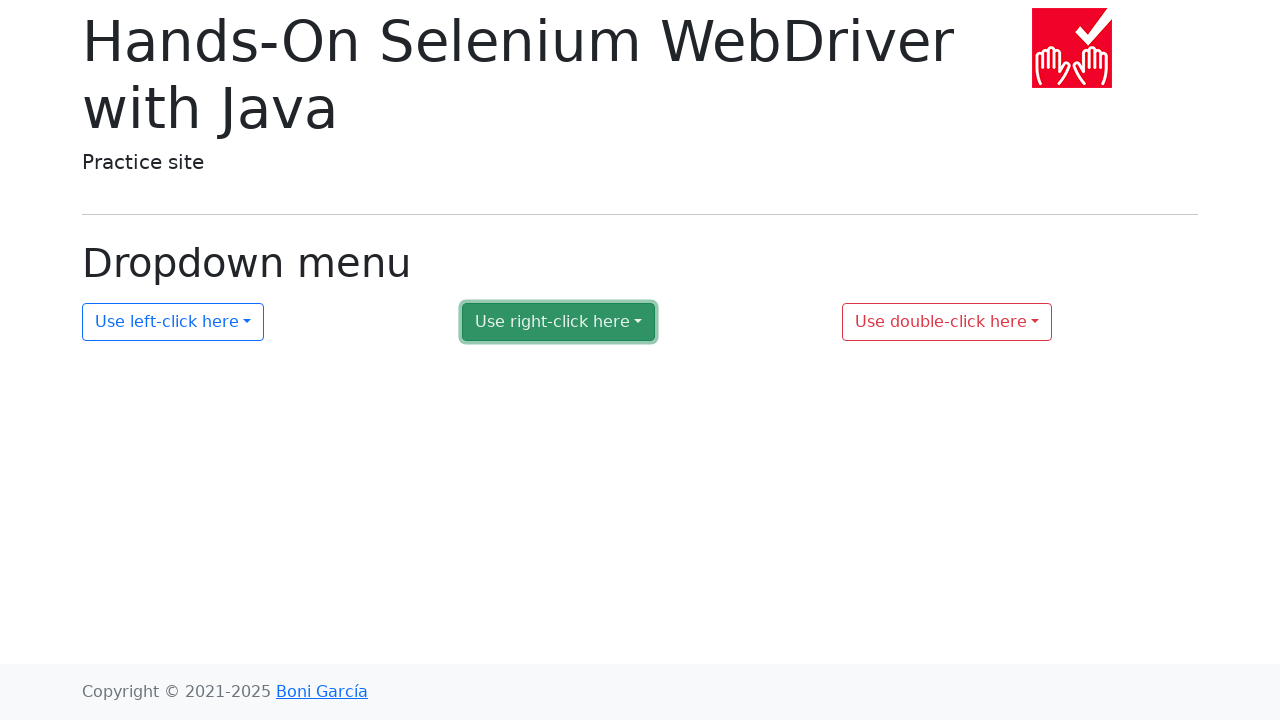

Context menu closed after selecting option
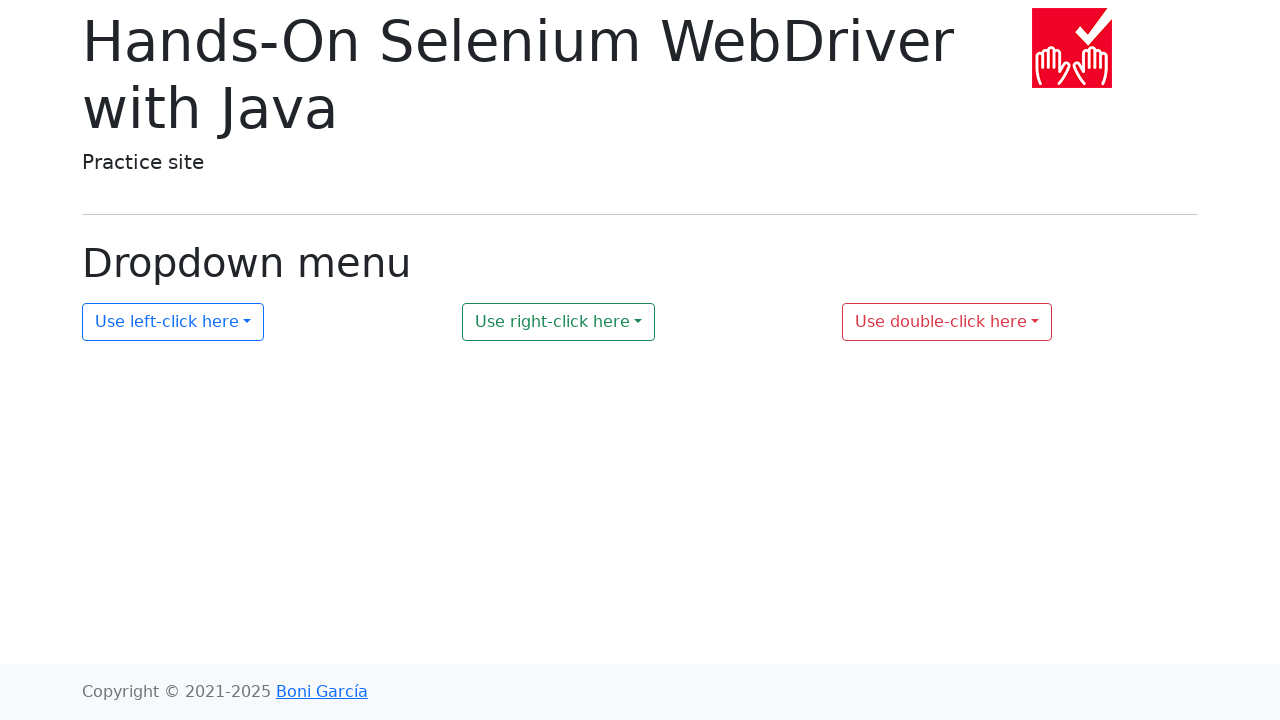

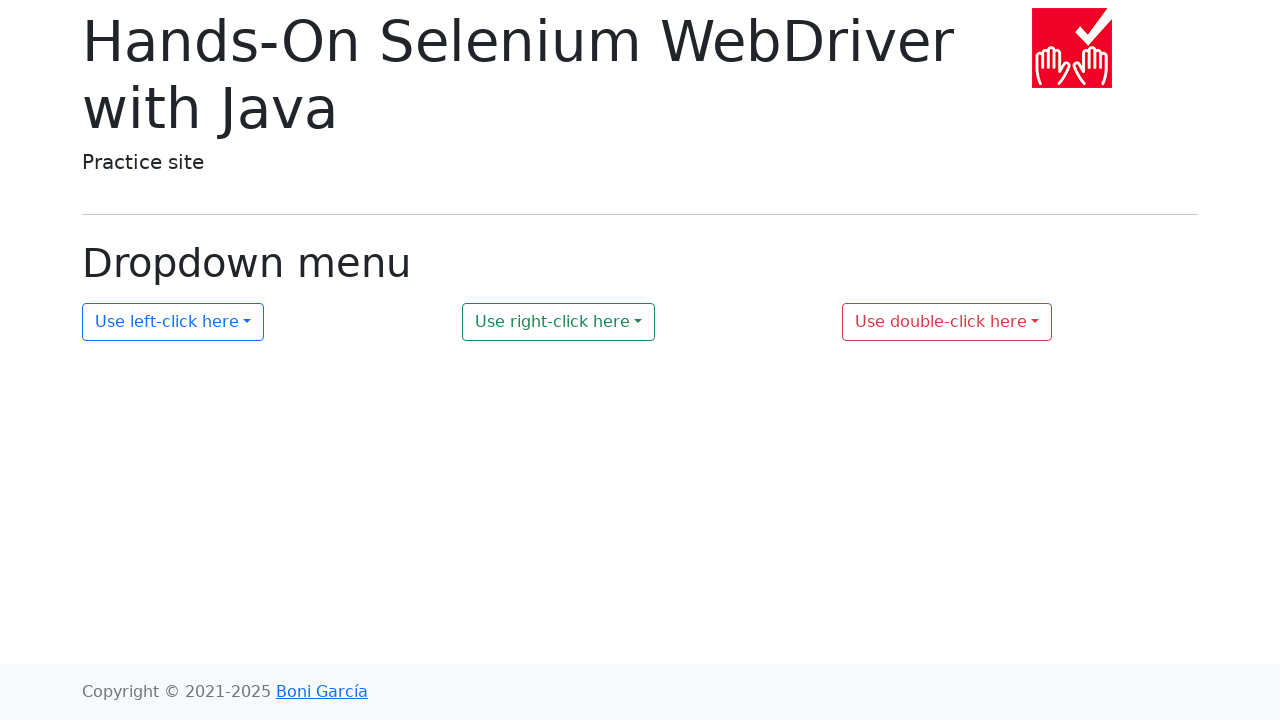